Tests browser navigation functions including back, forward, refresh, and navigating to different URLs

Starting URL: https://www.tesla.com/

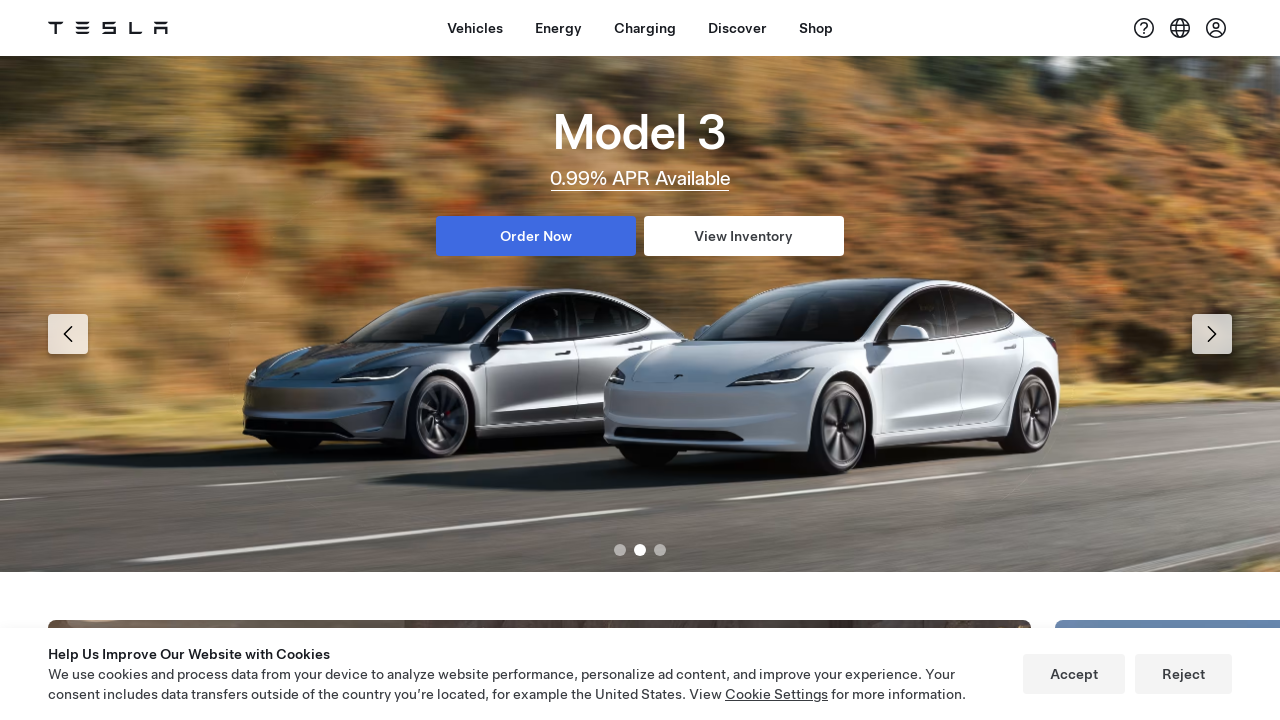

Navigated back from Tesla homepage
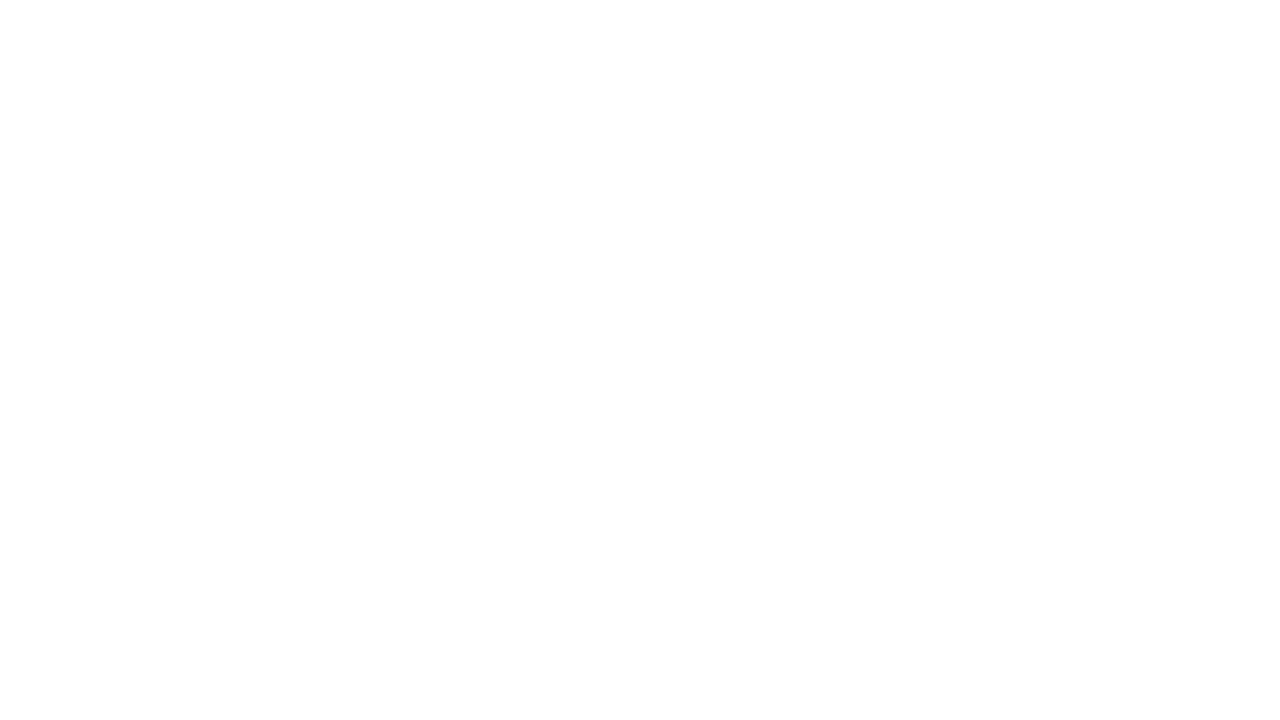

Navigated forward to return to Tesla homepage
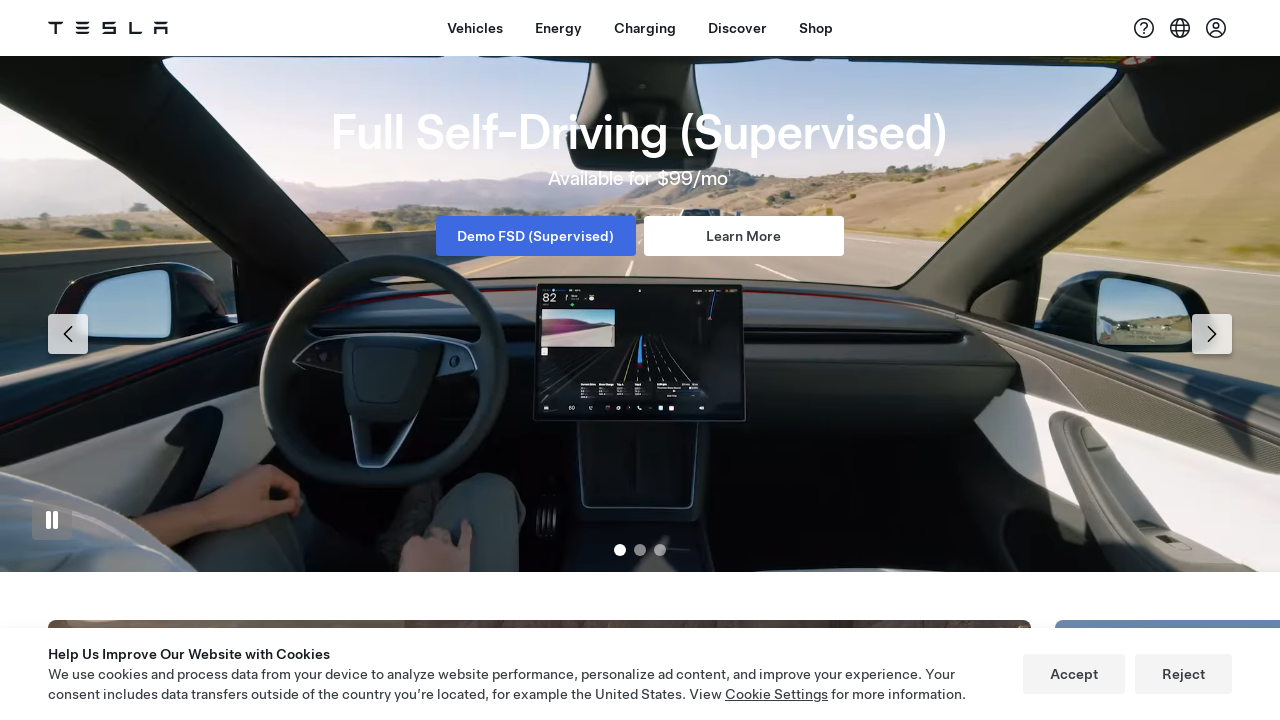

Refreshed the current Tesla page
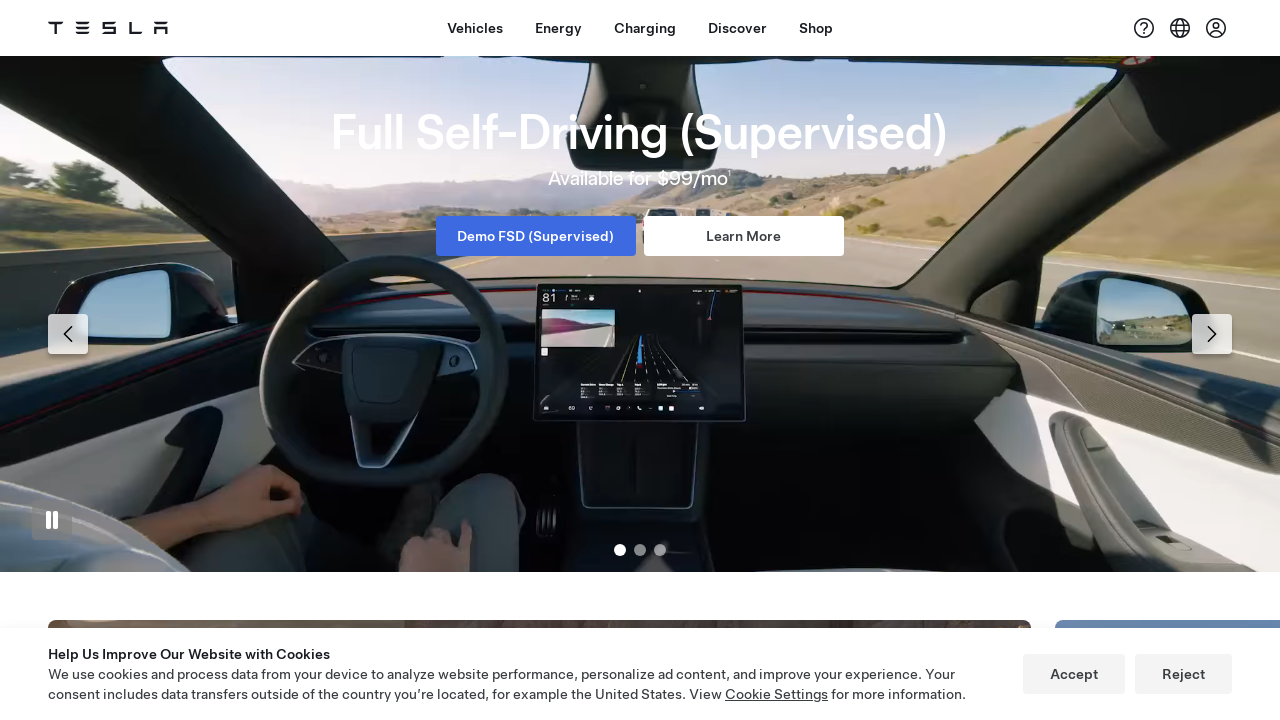

Navigated to Best Buy website
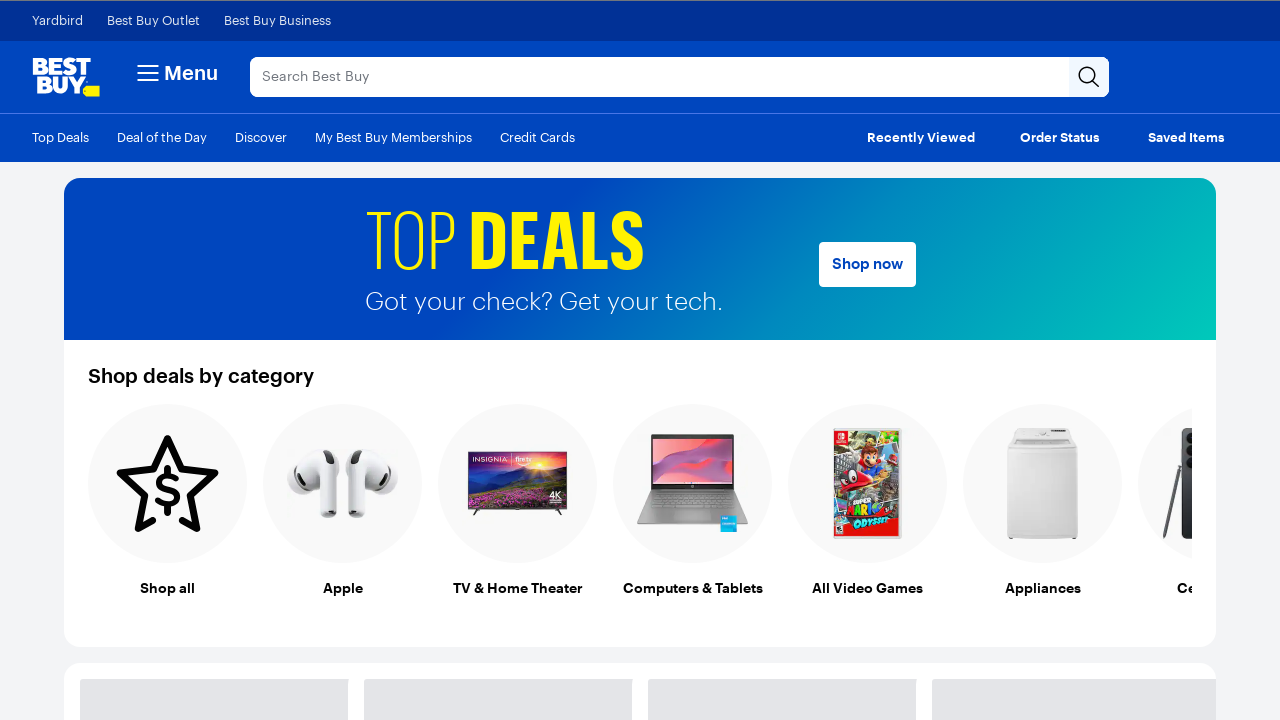

Retrieved page title: Best Buy | Official Online Store | Shop Now & Save
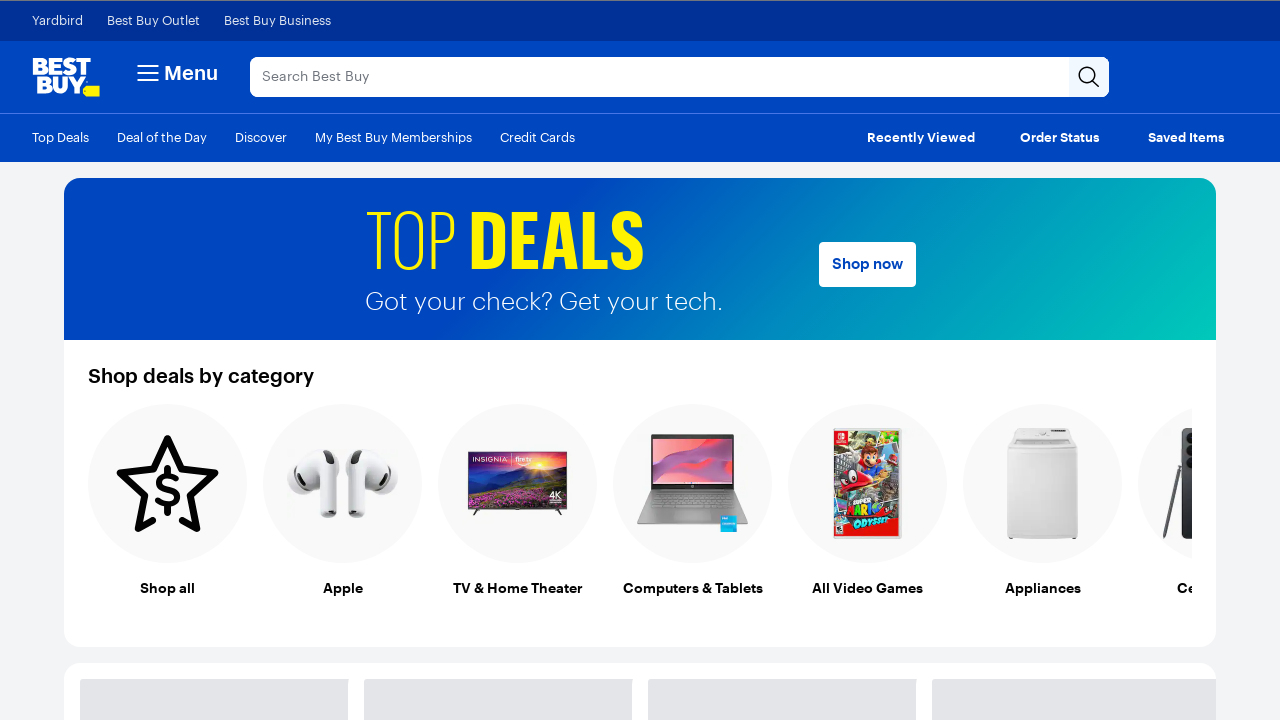

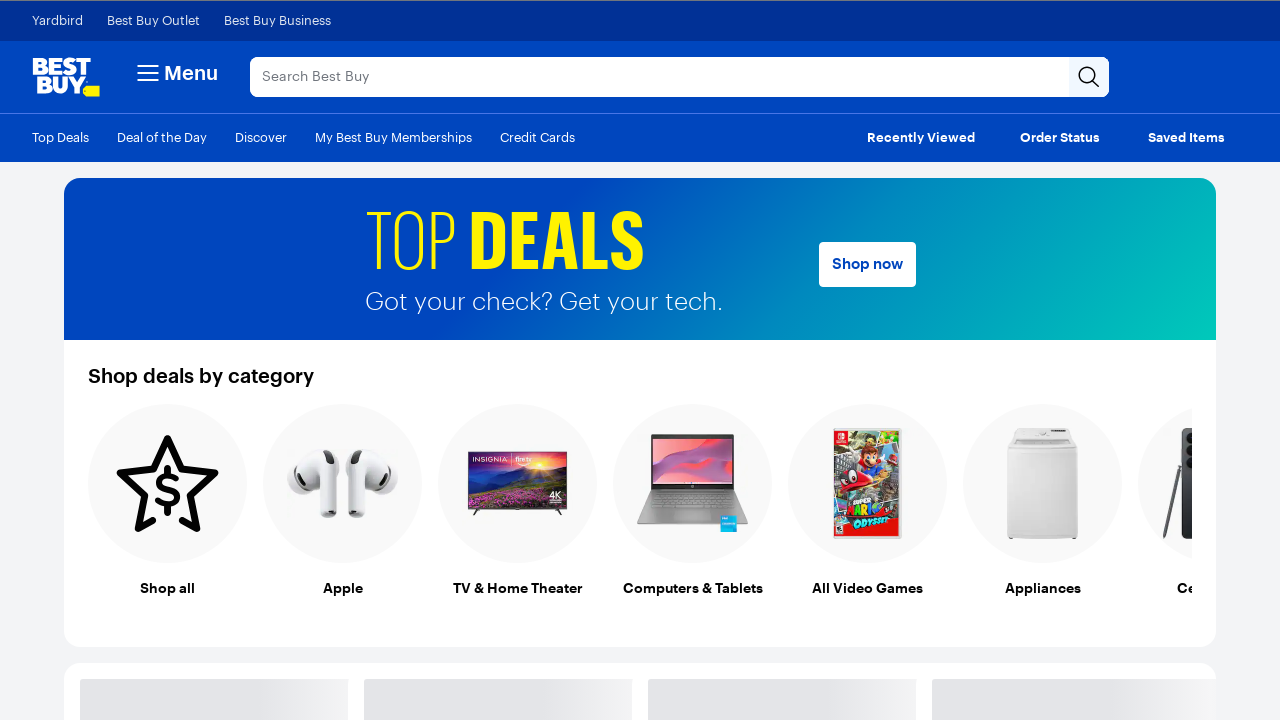